Tests keyboard shortcuts by typing text in a name field, selecting all with Ctrl+A, copying with Ctrl+C, tabbing to the email field, and pasting with Ctrl+V

Starting URL: https://testautomationpractice.blogspot.com/

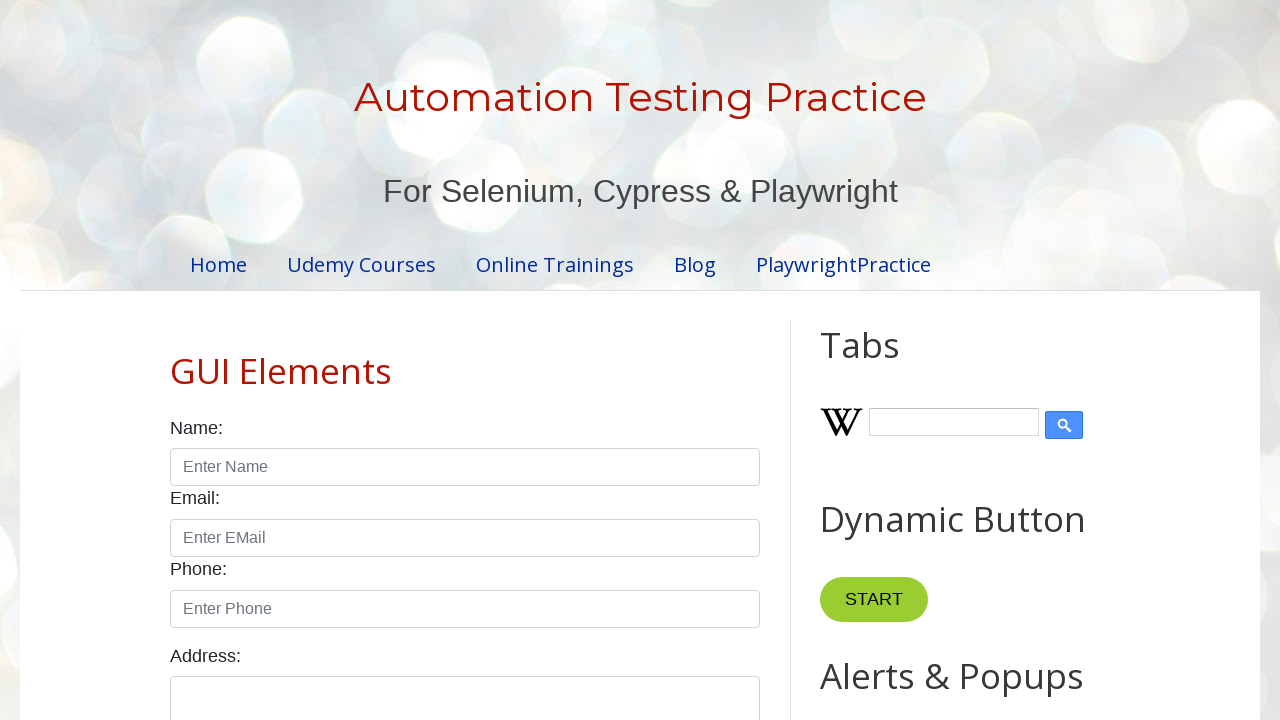

Filled name field with 'webdriver' on #name
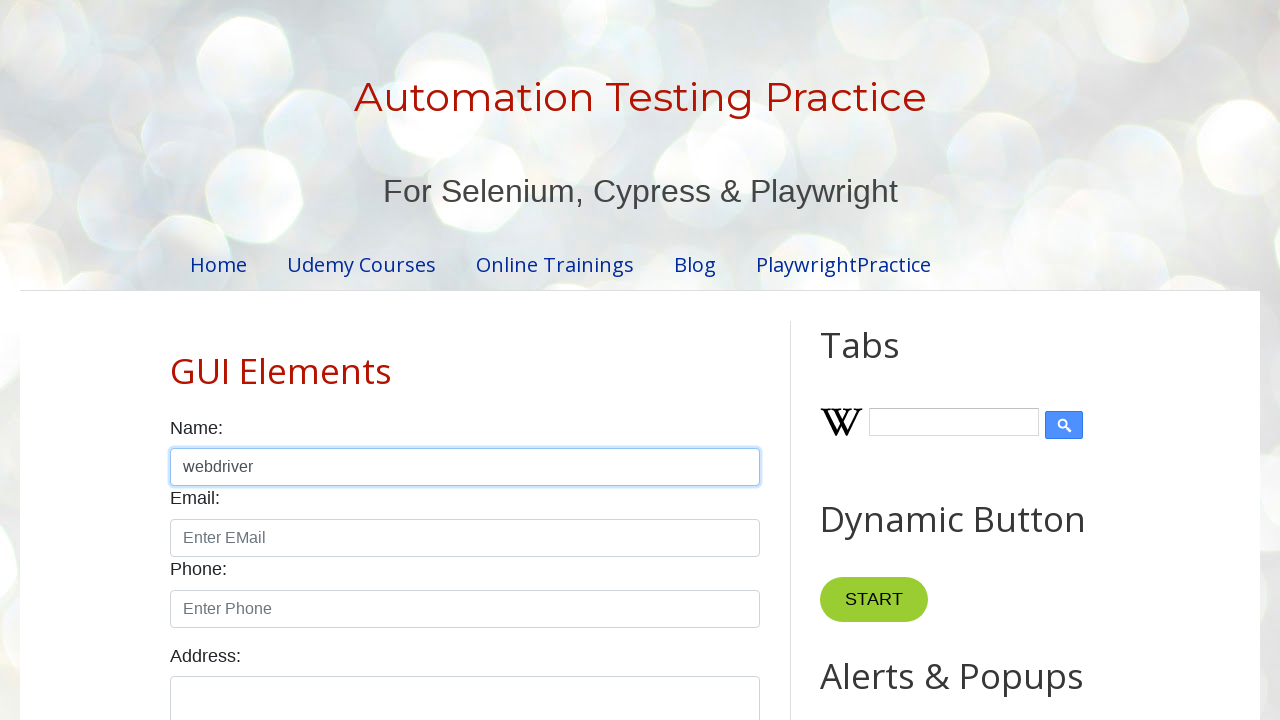

Clicked on name field to focus it at (465, 467) on #name
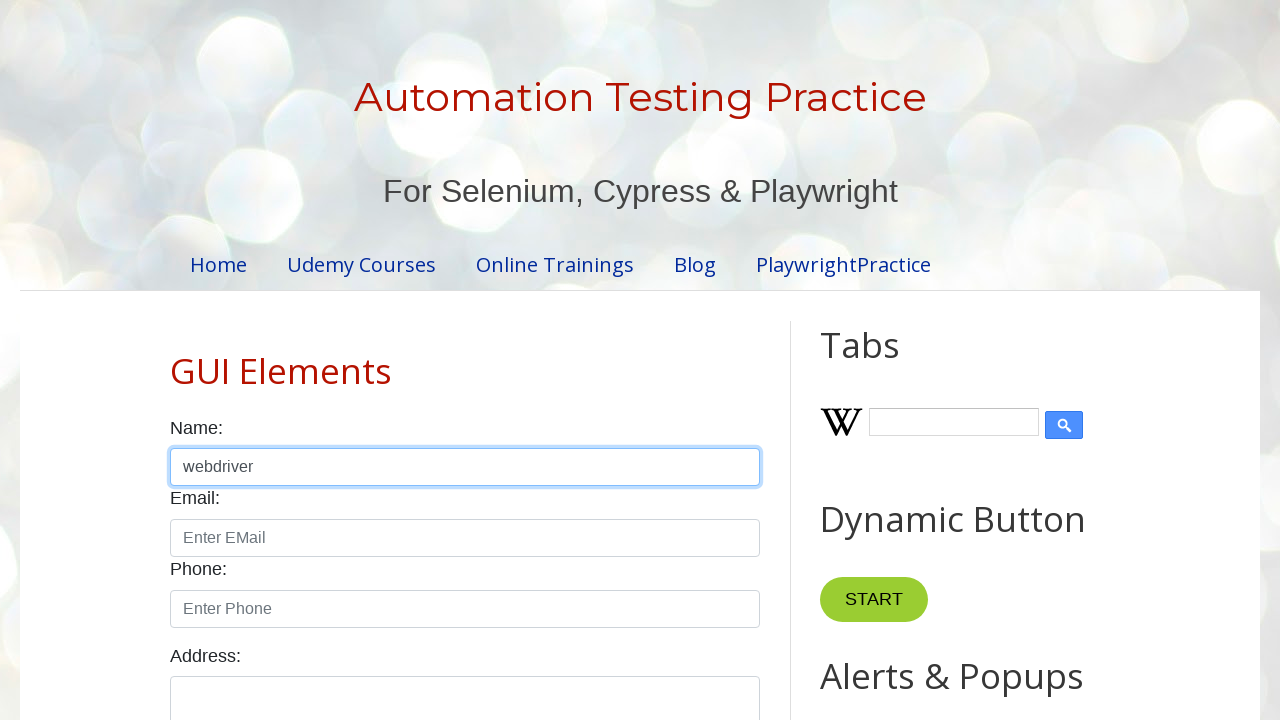

Selected all text in name field with Ctrl+A
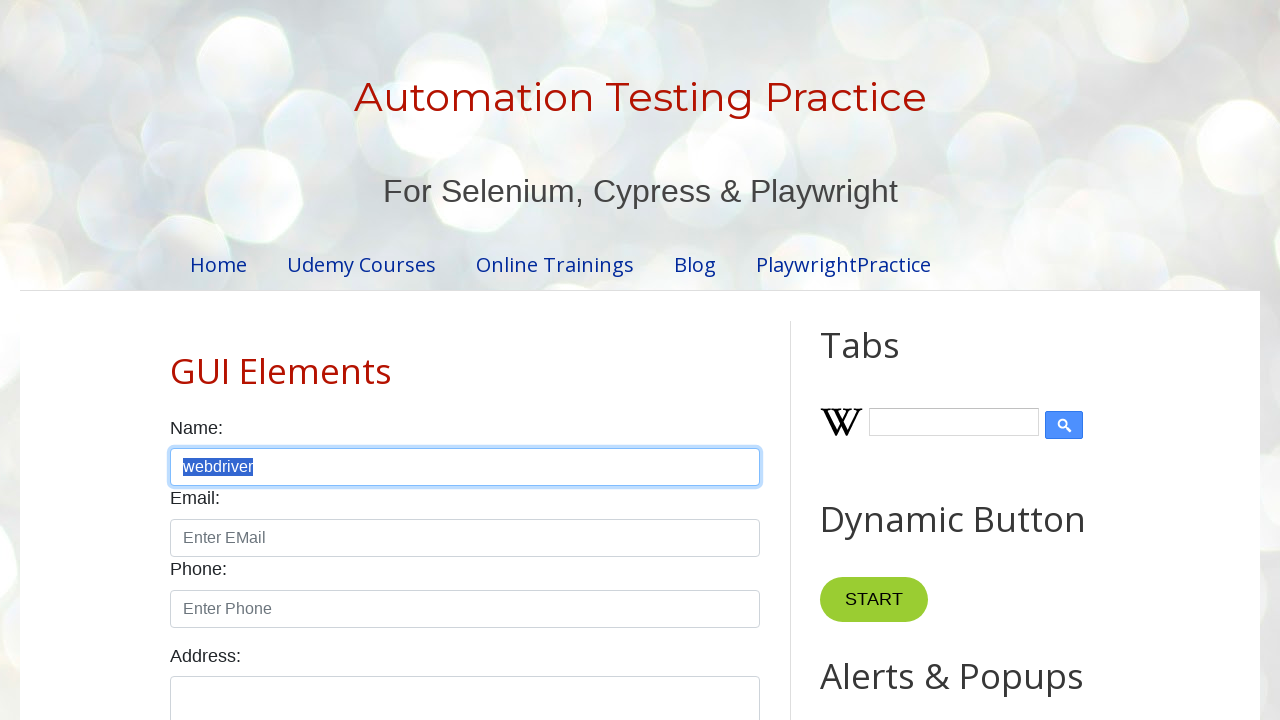

Copied selected text with Ctrl+C
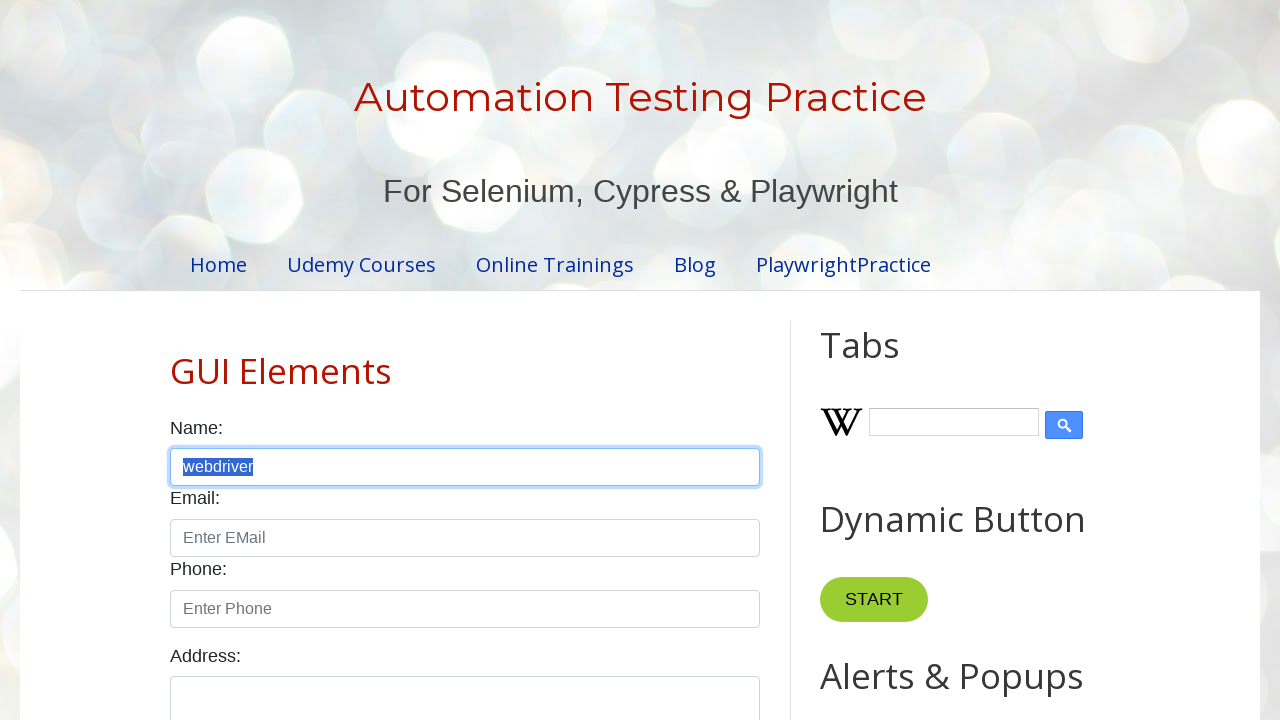

Pressed Tab to move to email field
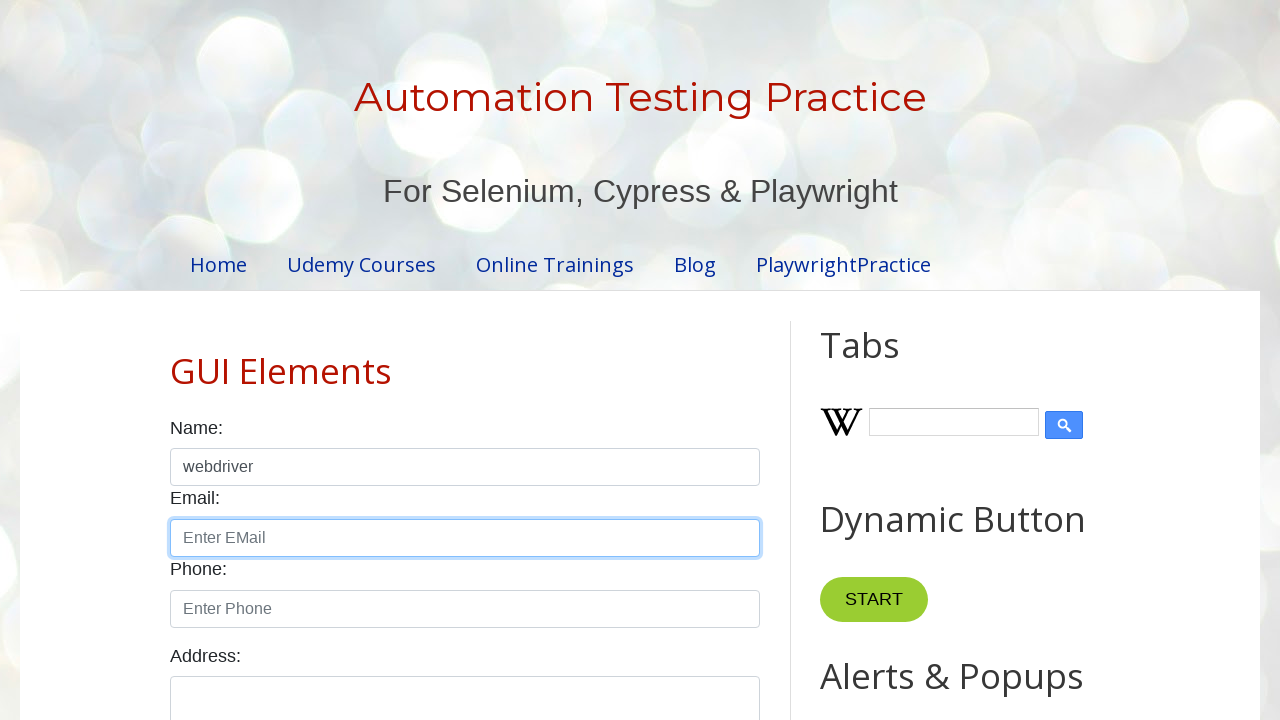

Pasted text into email field with Ctrl+V
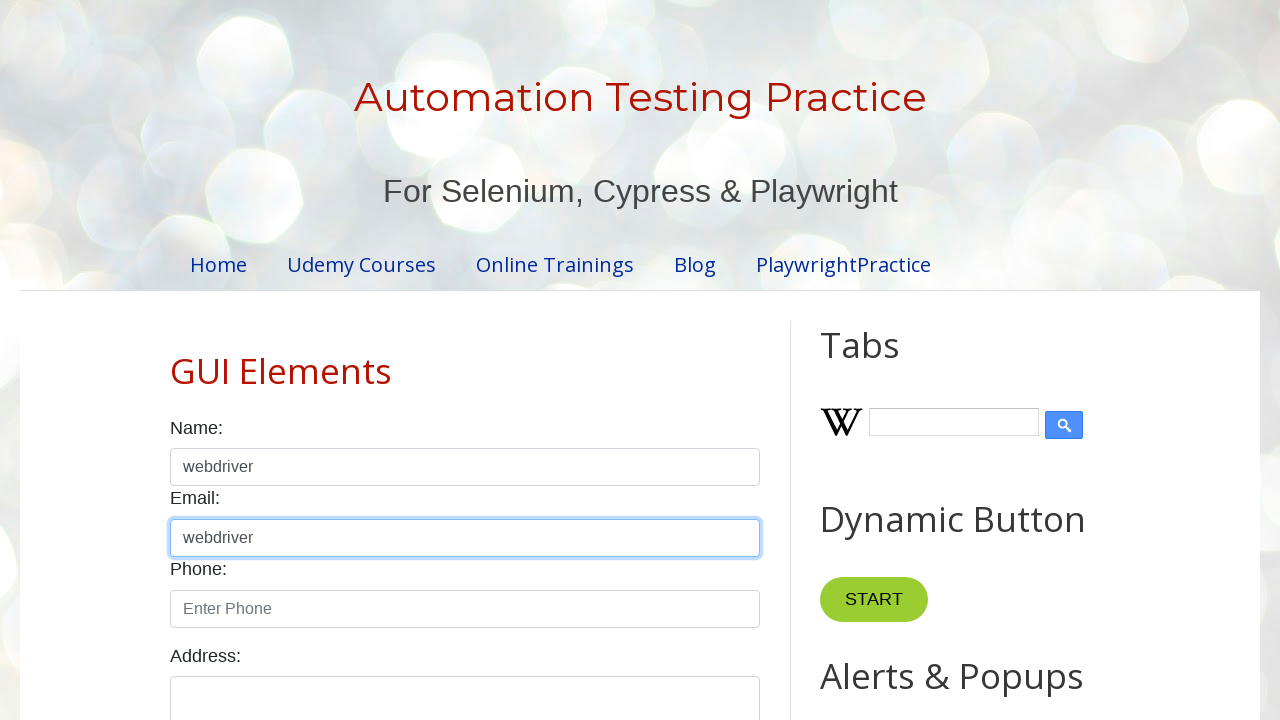

Waited 1 second for action to complete
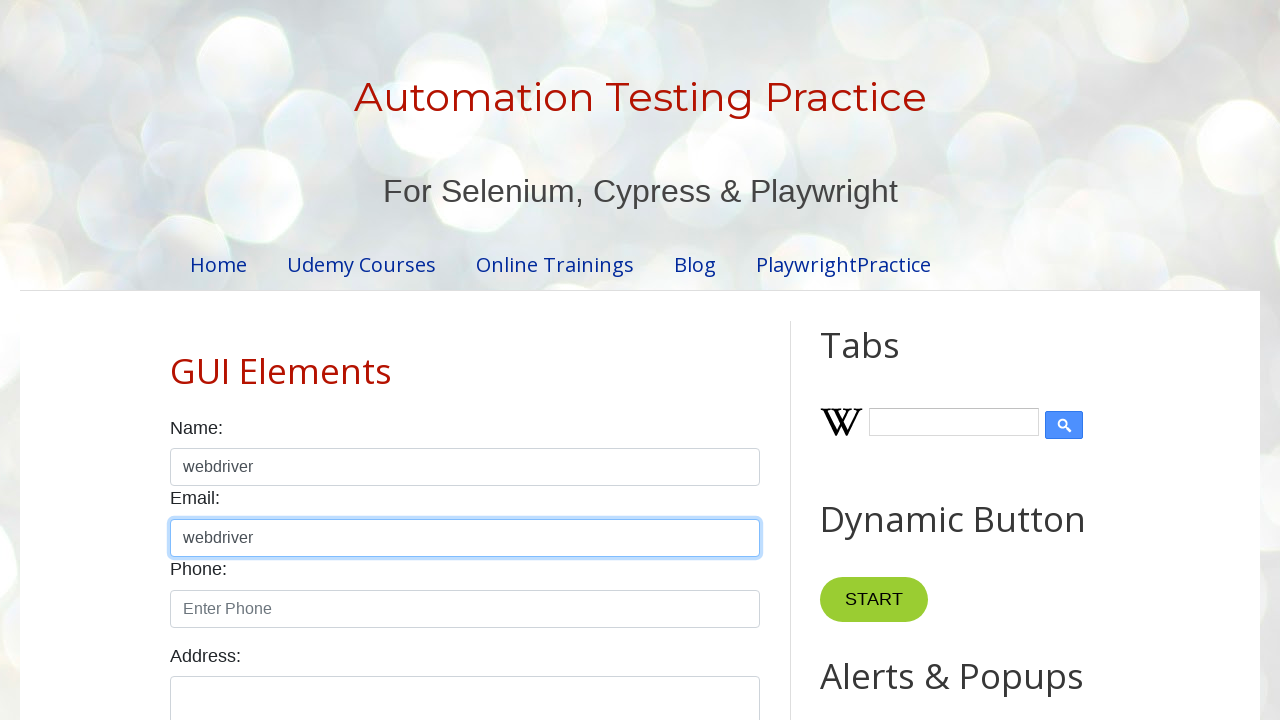

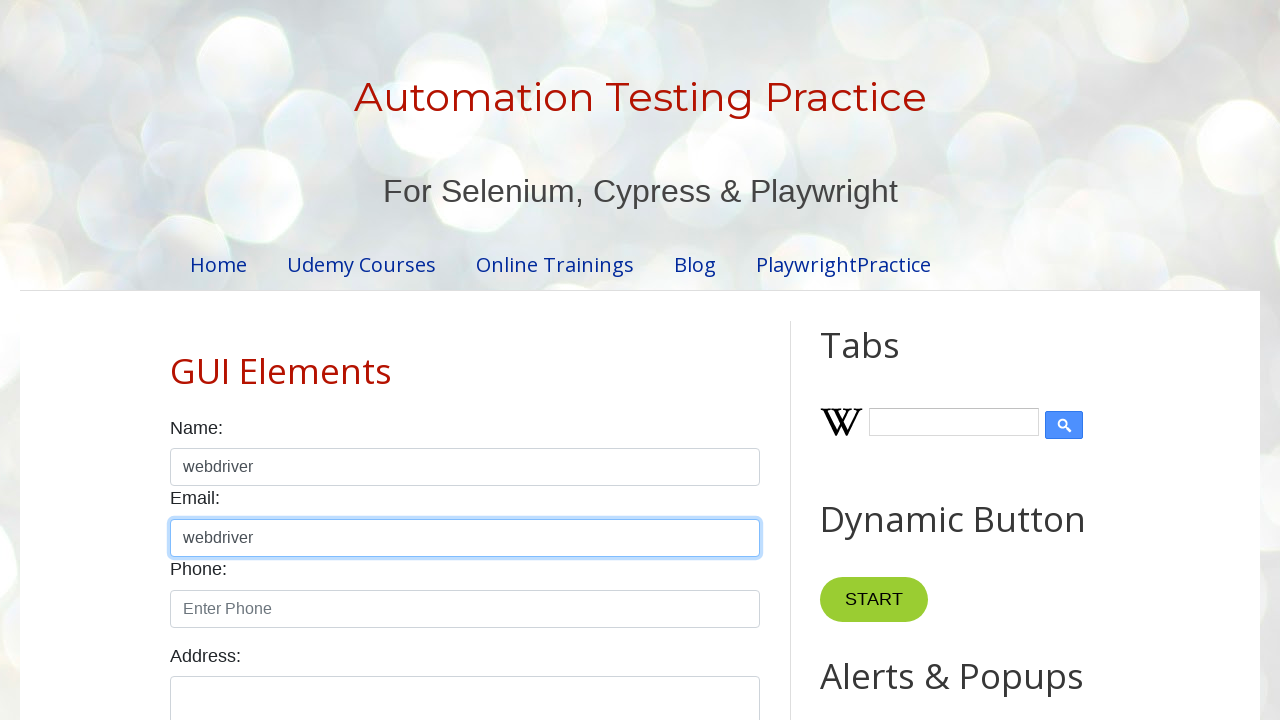